Tests the advanced search functionality of Korea University library by entering a search keyword and submitting the search form, then waiting for results to load

Starting URL: https://library.korea.ac.kr/datause/advanced-search/advanced-search-form/

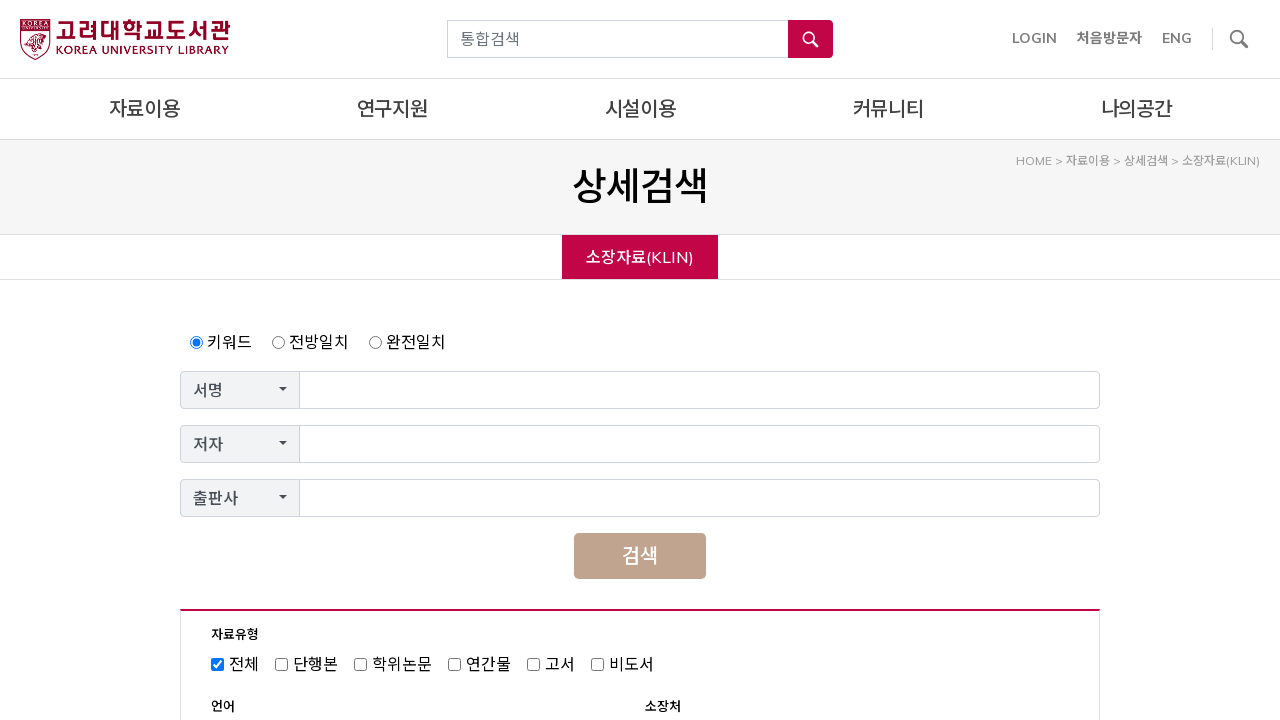

Filled search keyword field with 'Python programming' on #item-search-keyword-1
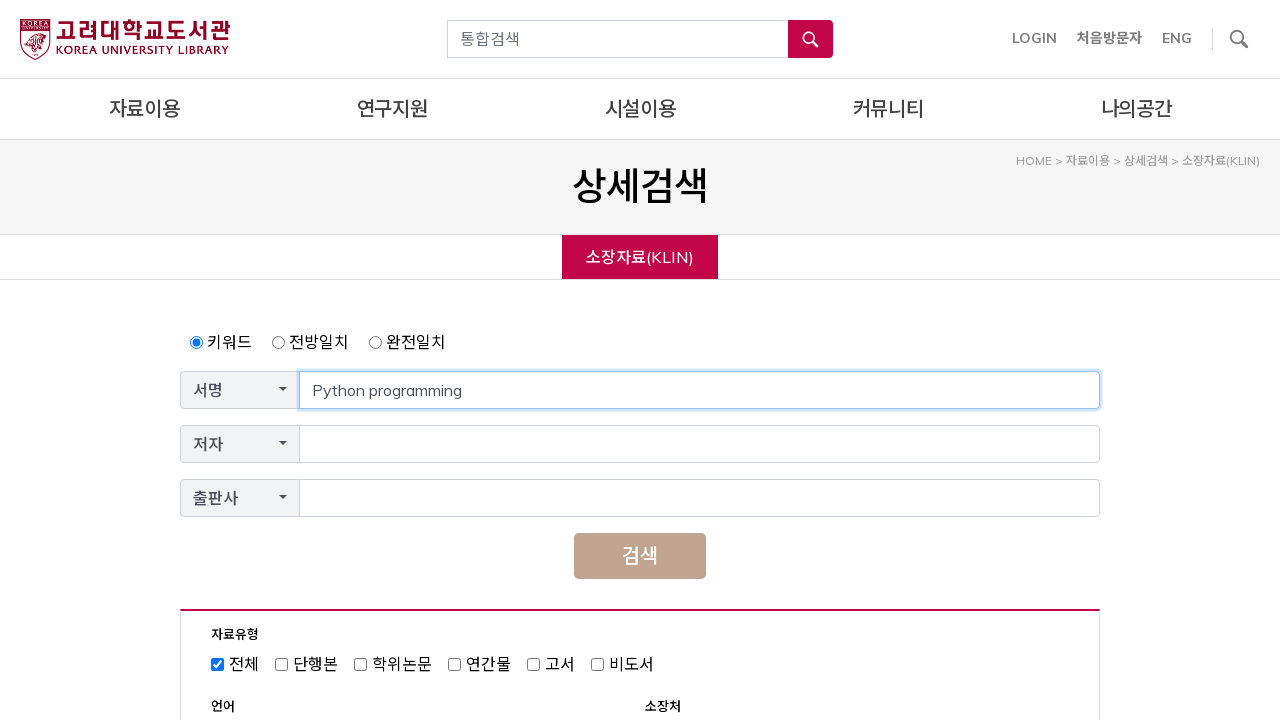

Clicked search button to submit advanced search form at (640, 556) on #post-191 > div > div > div > form > div.field-group.text-center > button
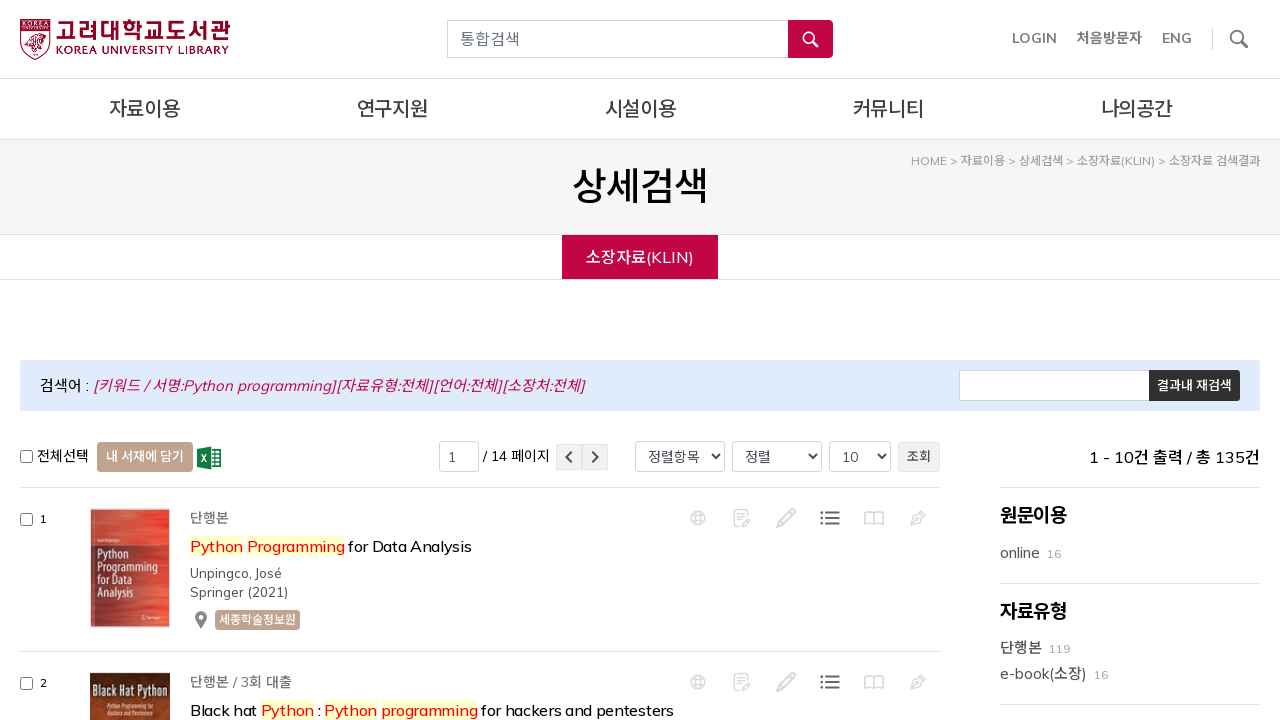

Search results loaded successfully
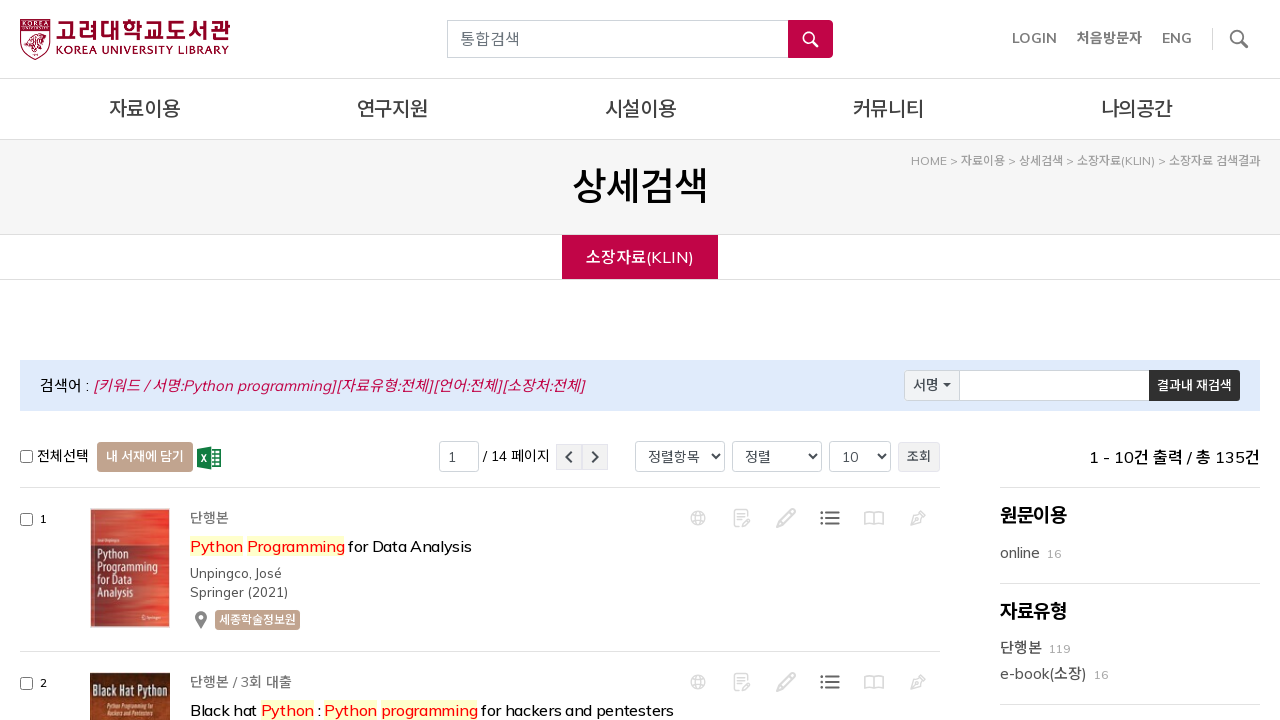

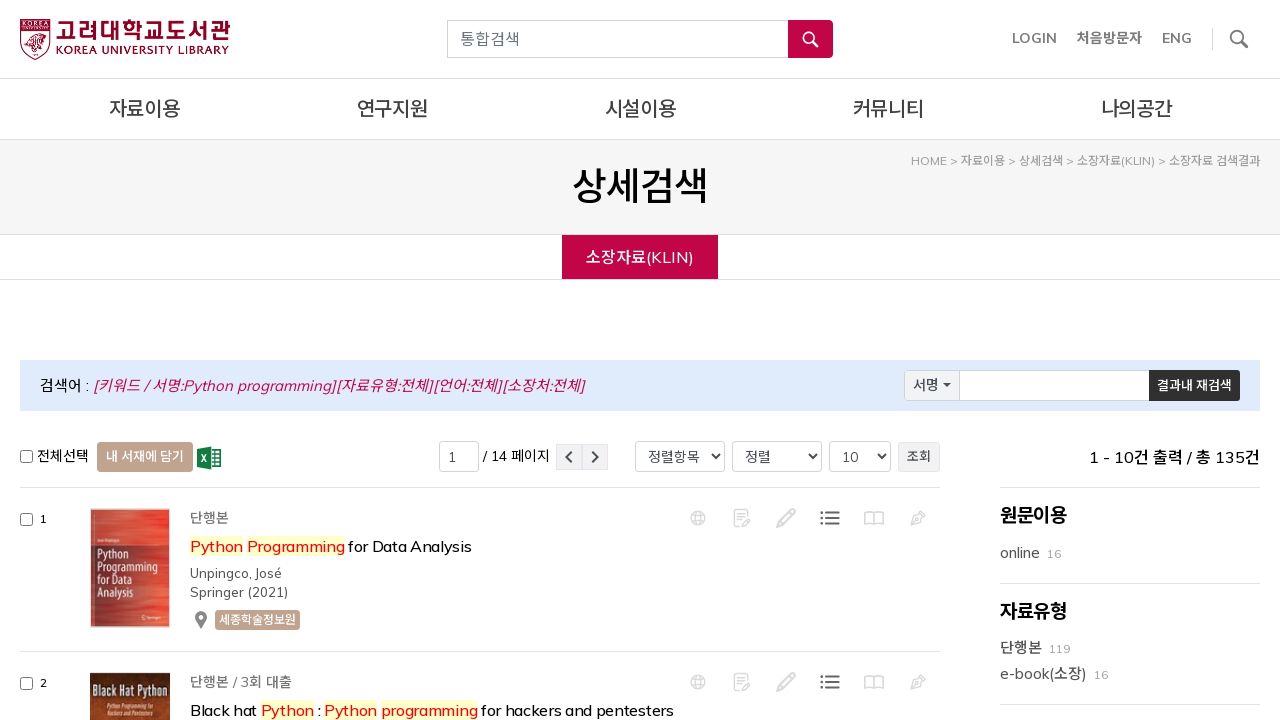